Tests auto-suggestive dropdown functionality by typing a partial search term and selecting a matching option from the suggestions list

Starting URL: https://rahulshettyacademy.com/dropdownsPractise/

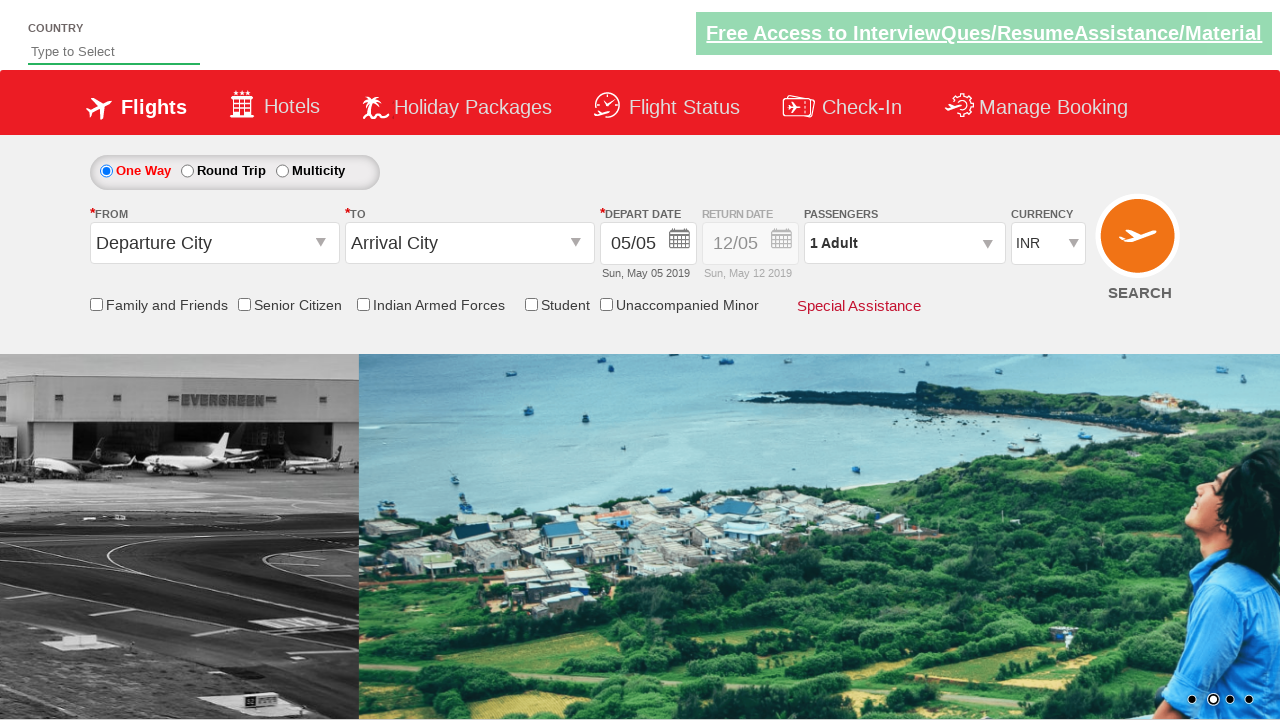

Typed 'ind' into autosuggest field to trigger dropdown on #autosuggest
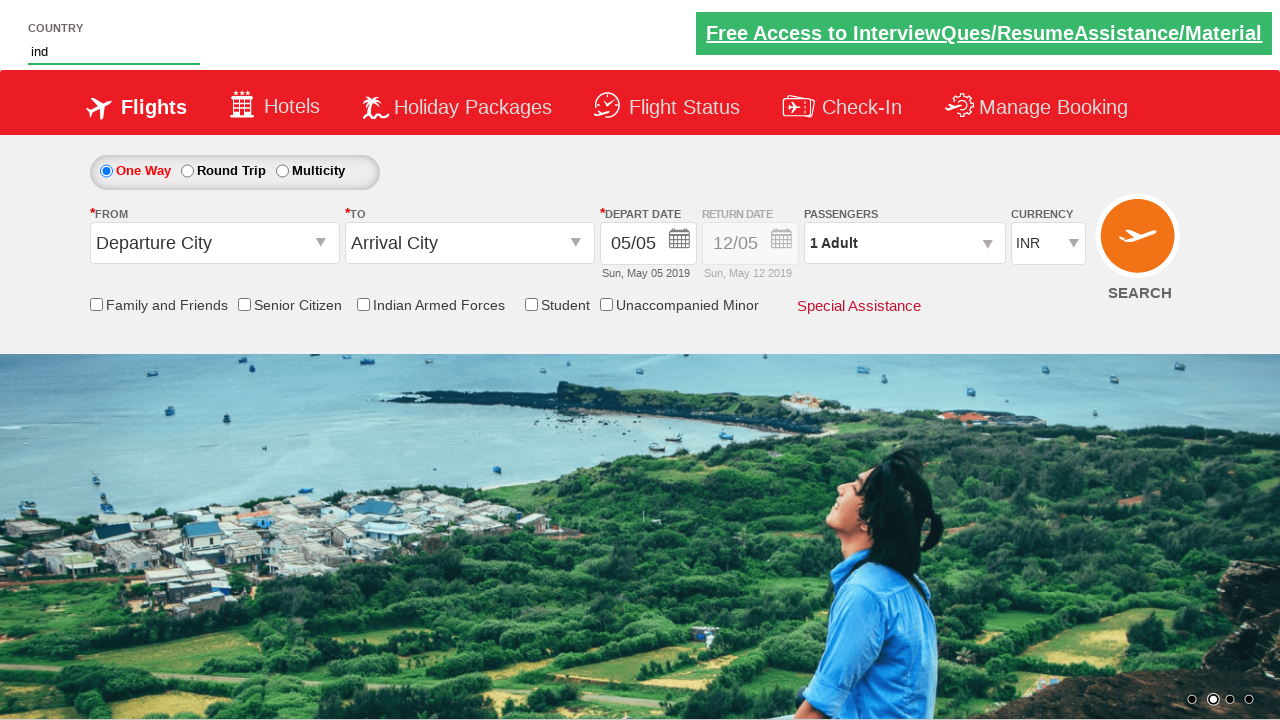

Autocomplete suggestions dropdown appeared
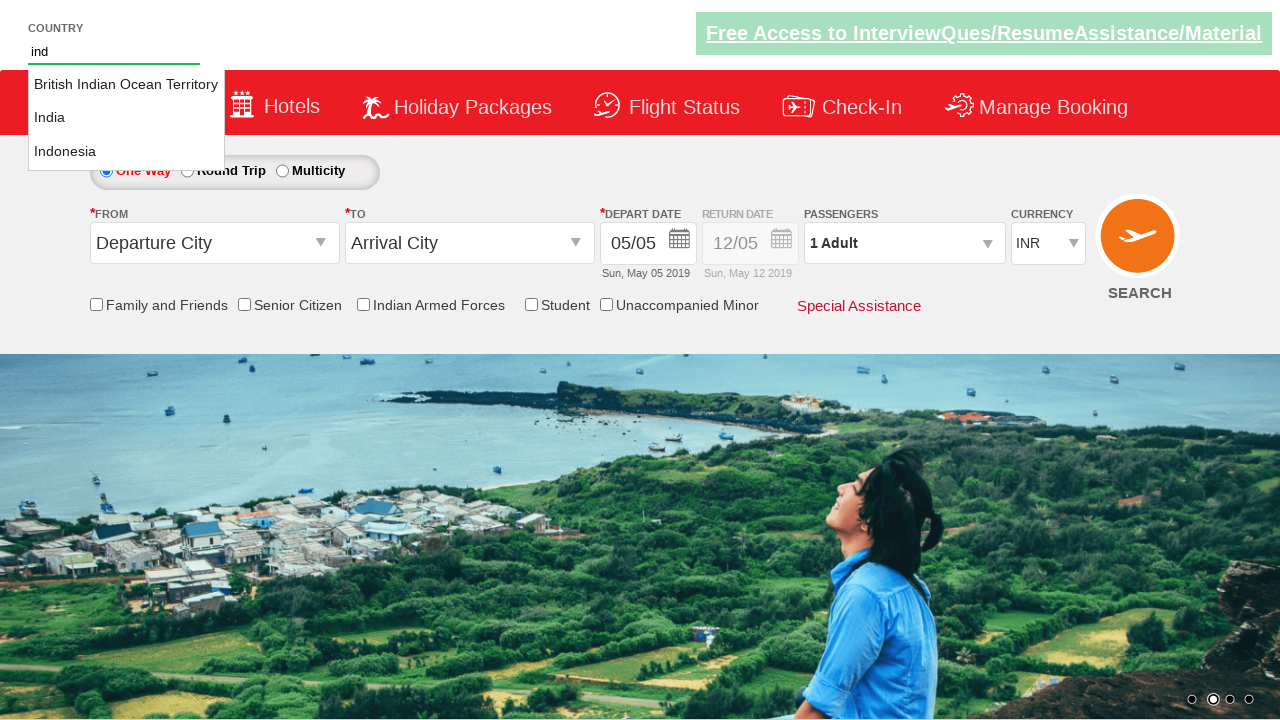

Selected 'India' from autocomplete suggestions at (126, 118) on li.ui-menu-item a >> nth=1
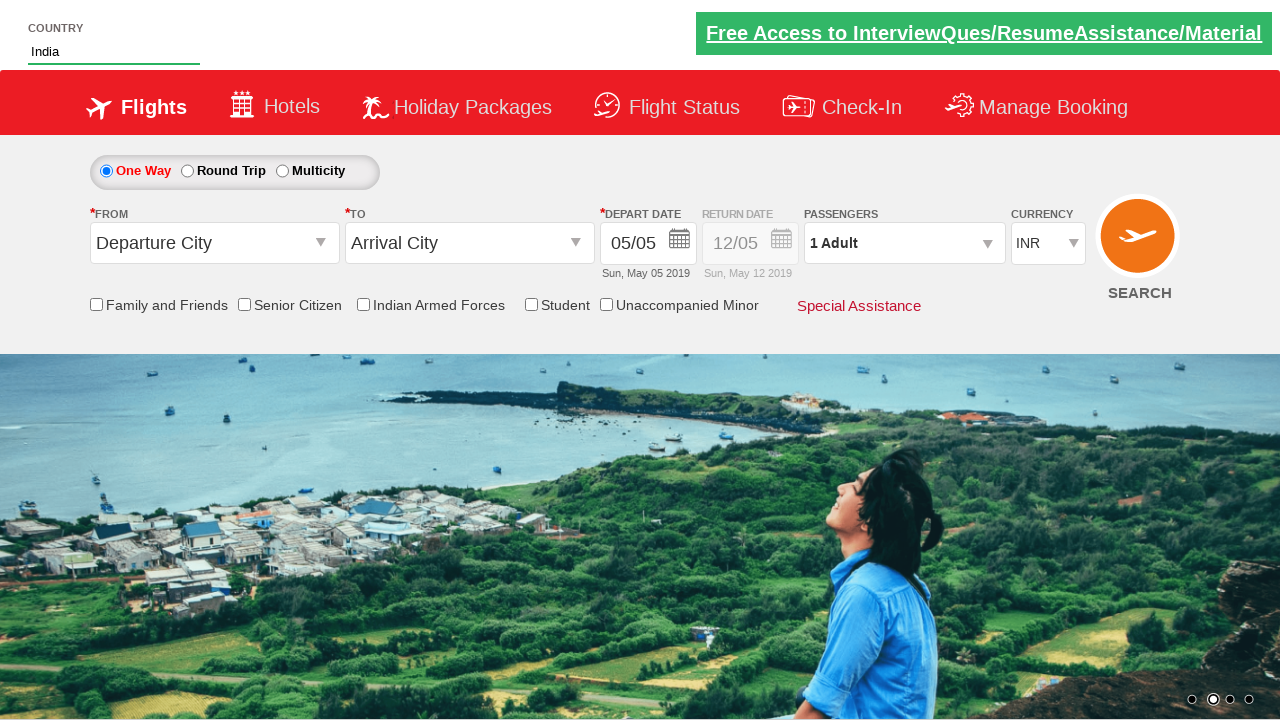

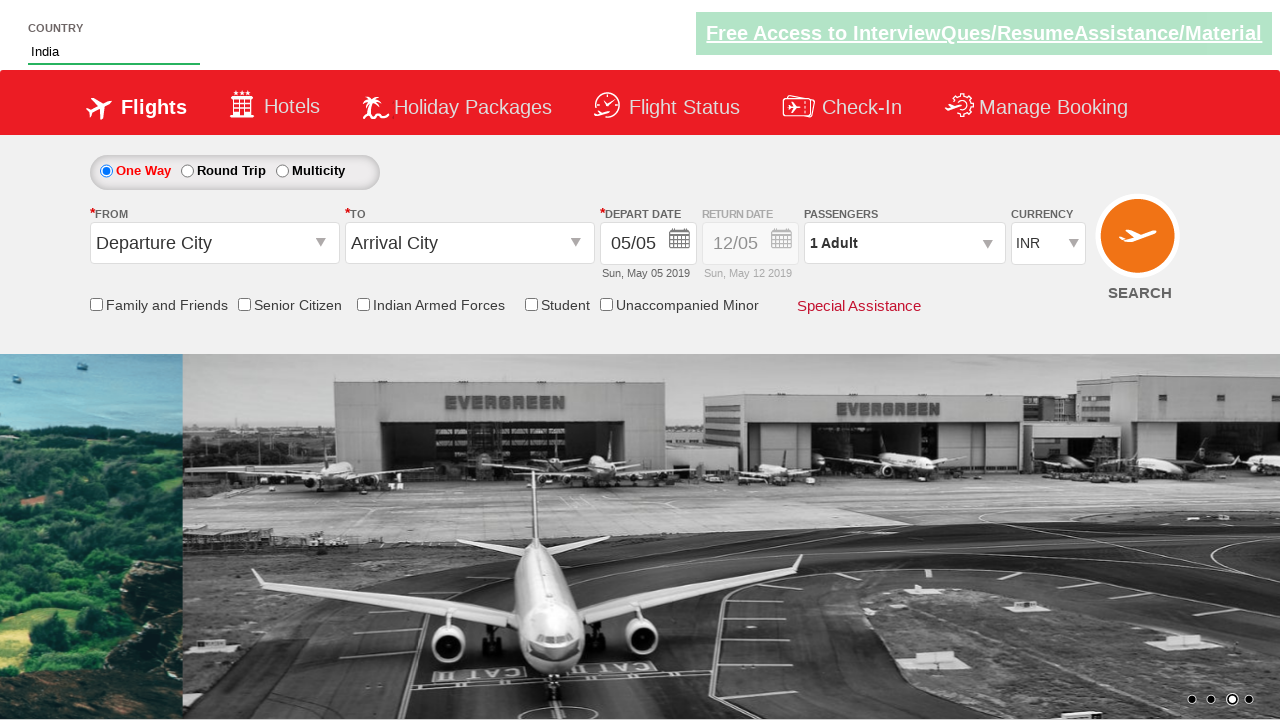